Navigates to a frames demo page, switches to frame 5, retrieves text from a link, and clicks on it

Starting URL: https://ui.vision/demo/webtest/frames/

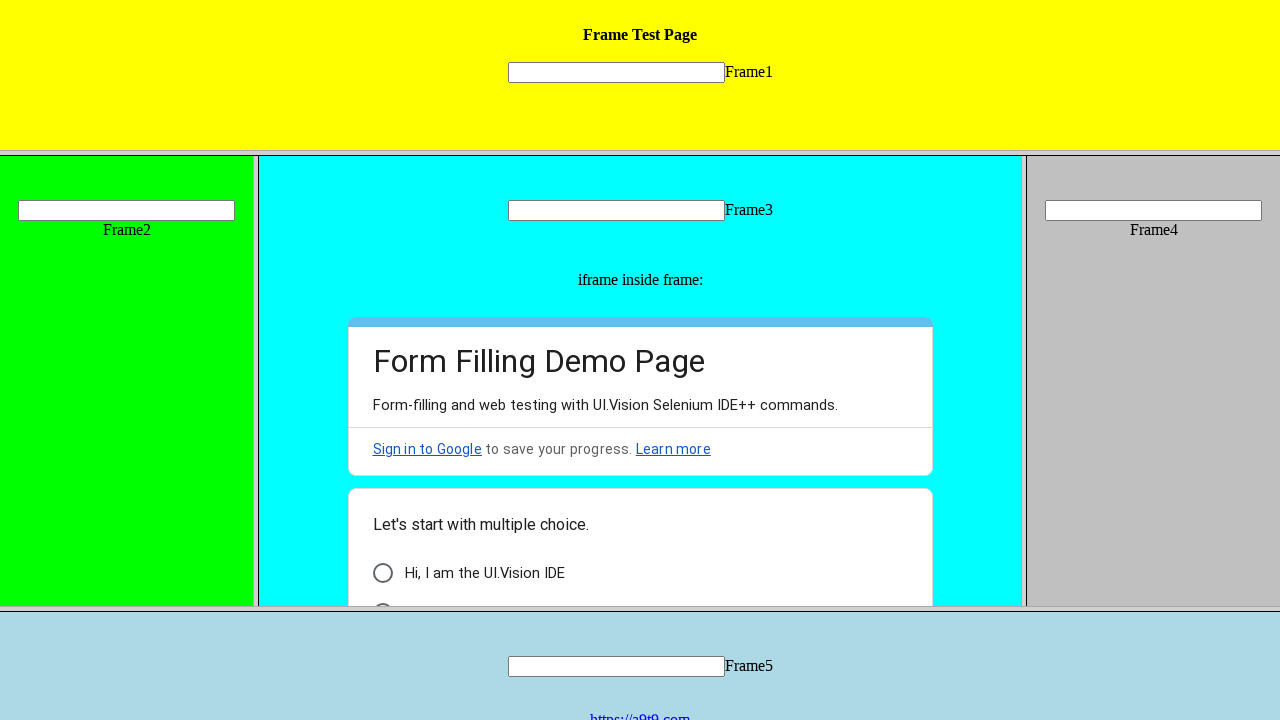

Navigated to frames demo page
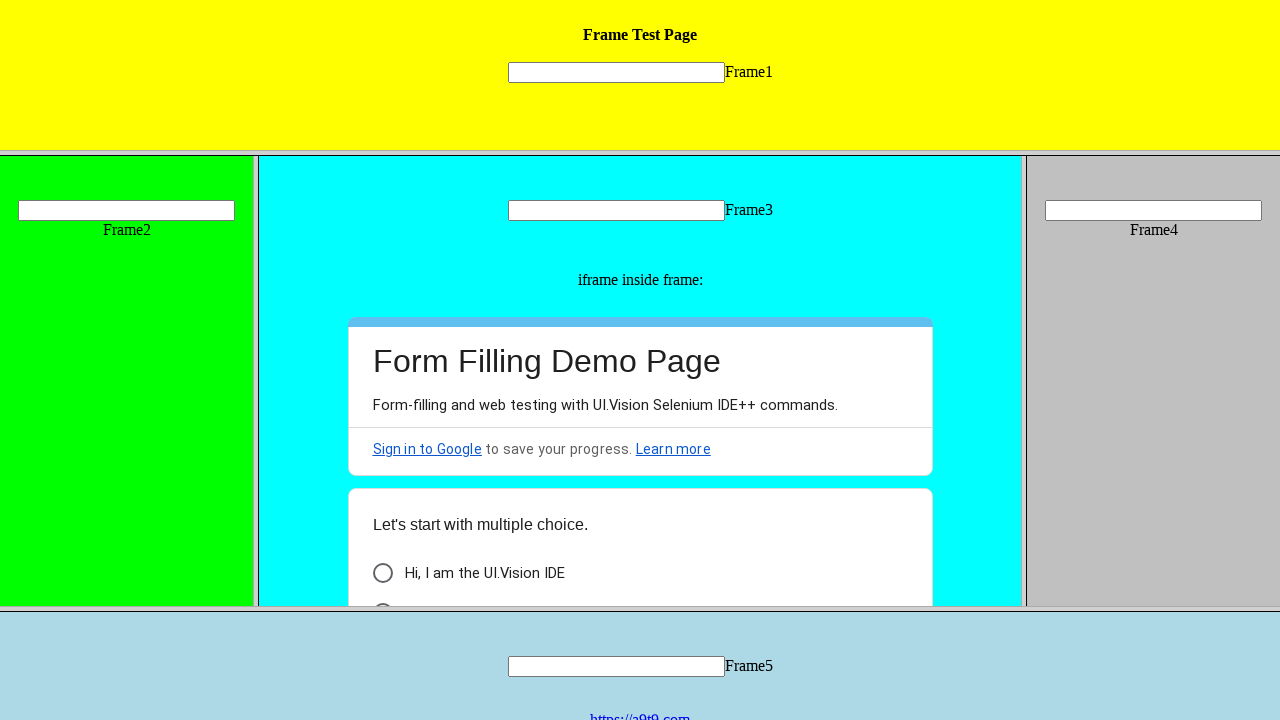

Located frame 5 element
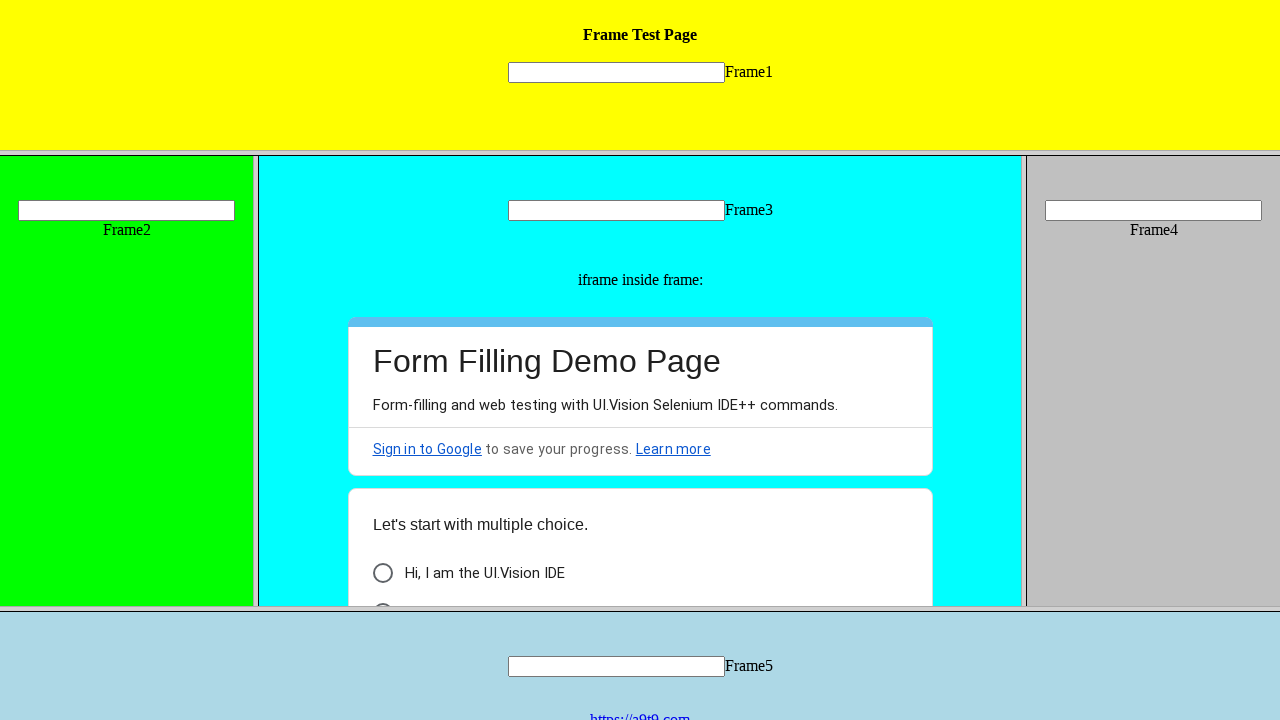

Retrieved link text from frame 5: https://a9t9.com
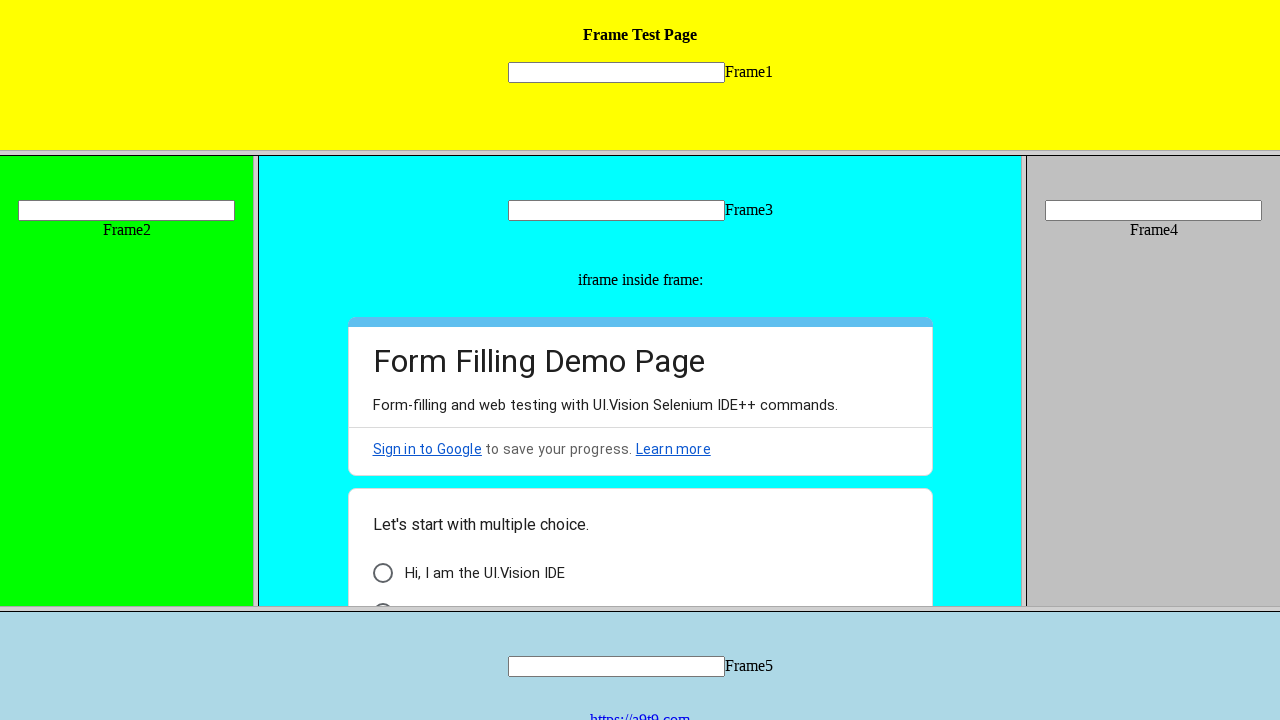

Clicked on the a9t9.com link in frame 5 at (640, 712) on frame[src='frame_5.html'] >> internal:control=enter-frame >> a:has-text('https:/
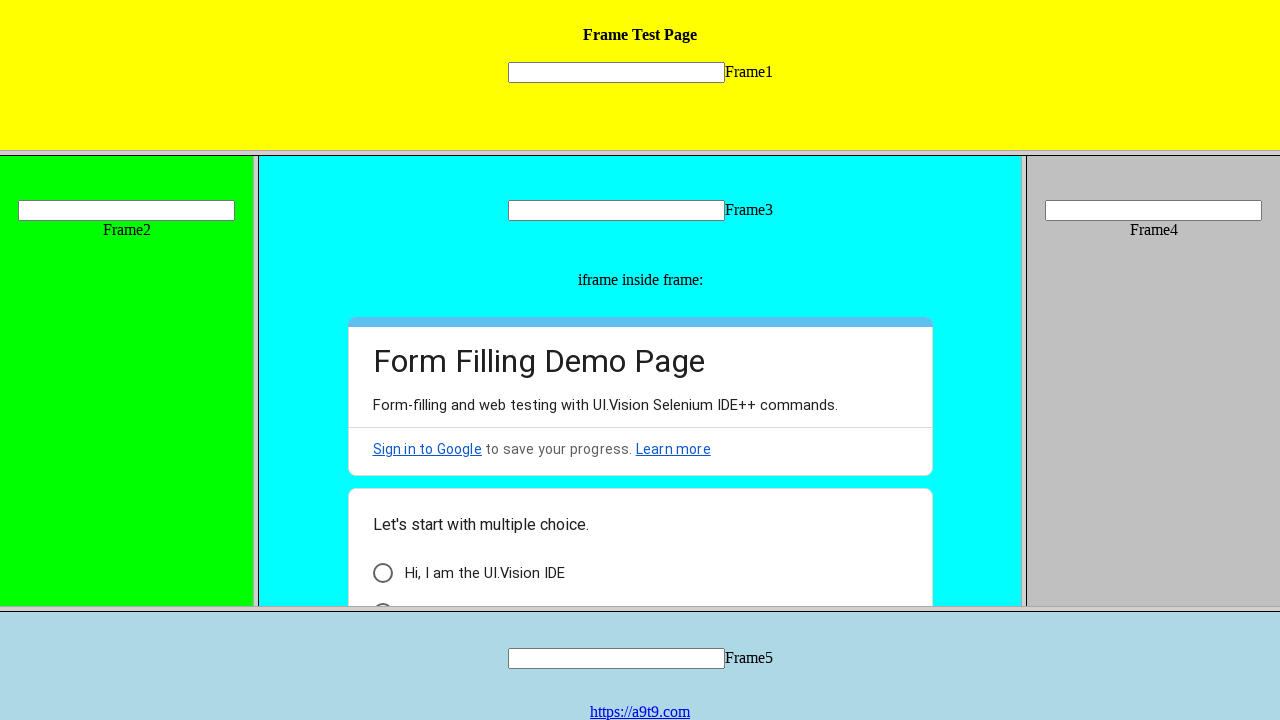

Waited 2 seconds for navigation to complete
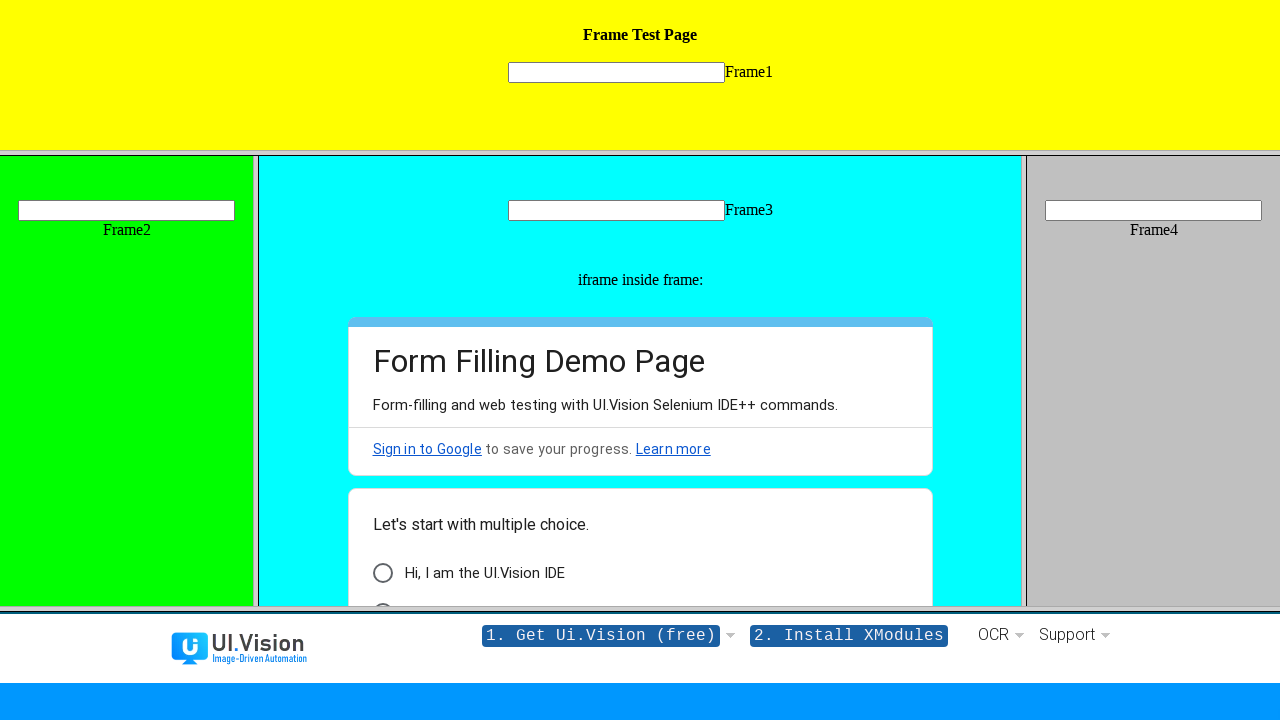

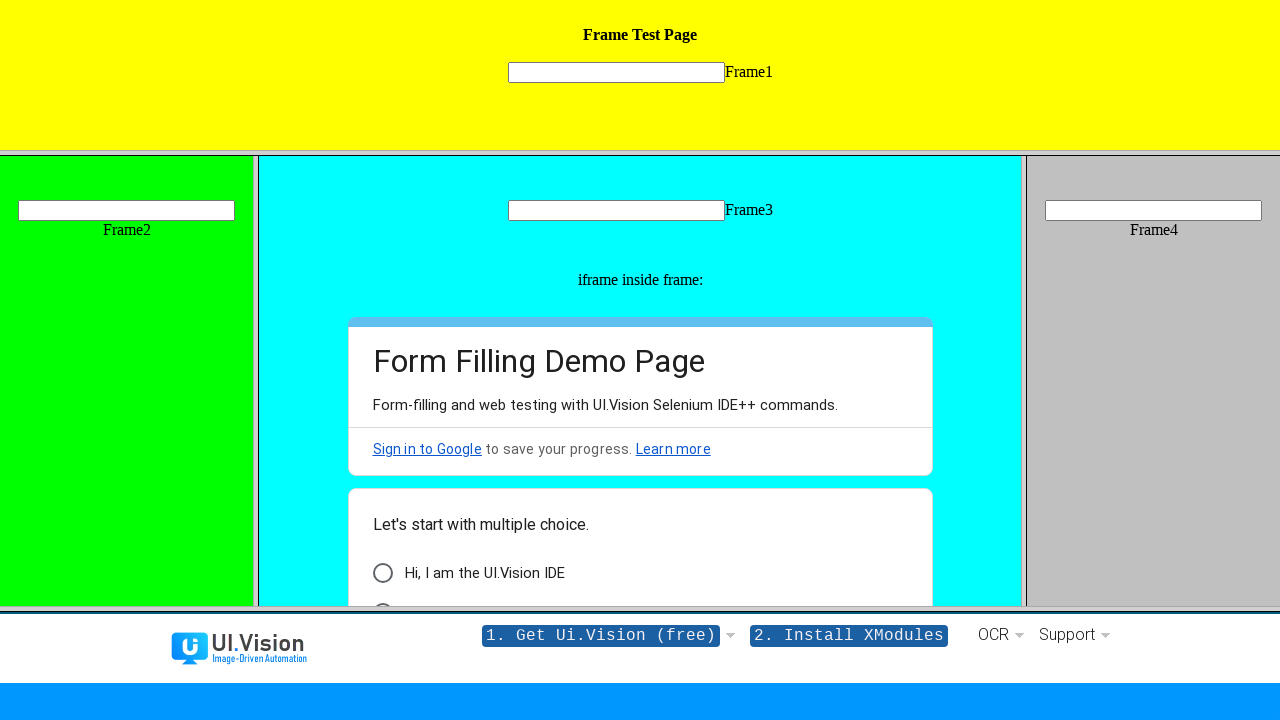